Tests multiple select dropdown by selecting all language options and then deselecting them all

Starting URL: https://practice.cydeo.com/dropdown

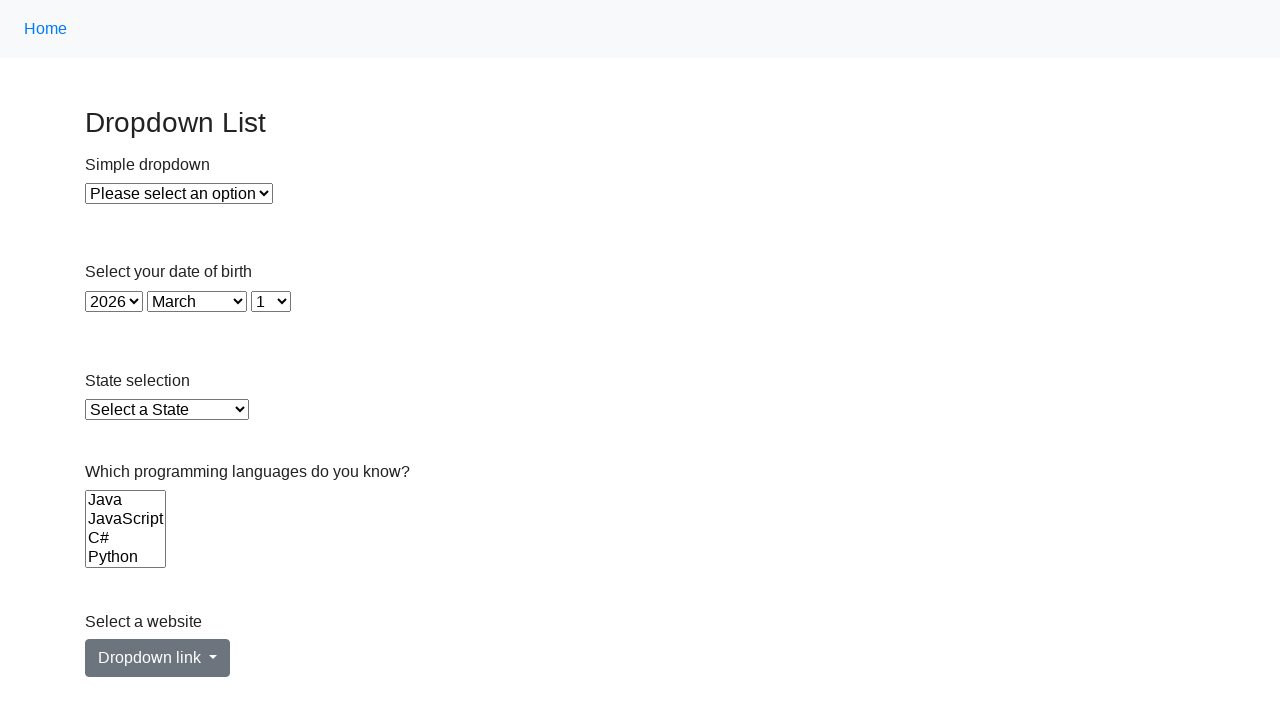

Located multi-select dropdown for Languages
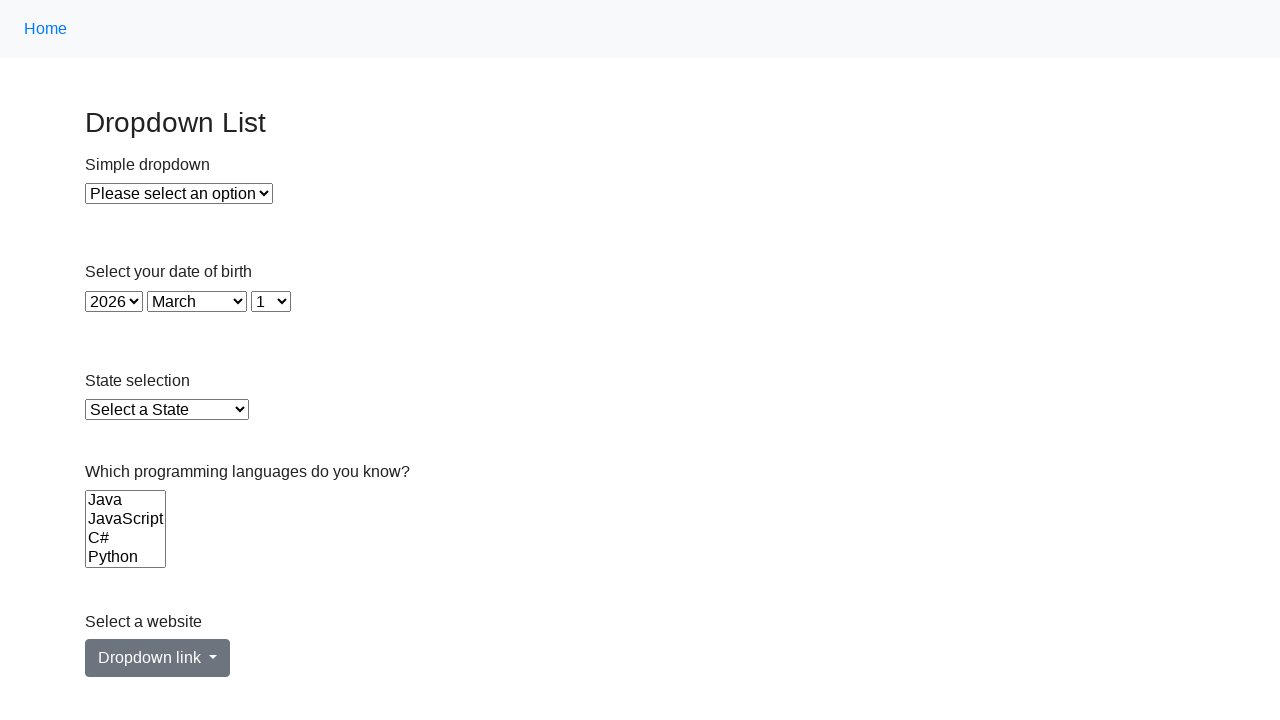

Selected language option at index 0 on select[name='Languages']
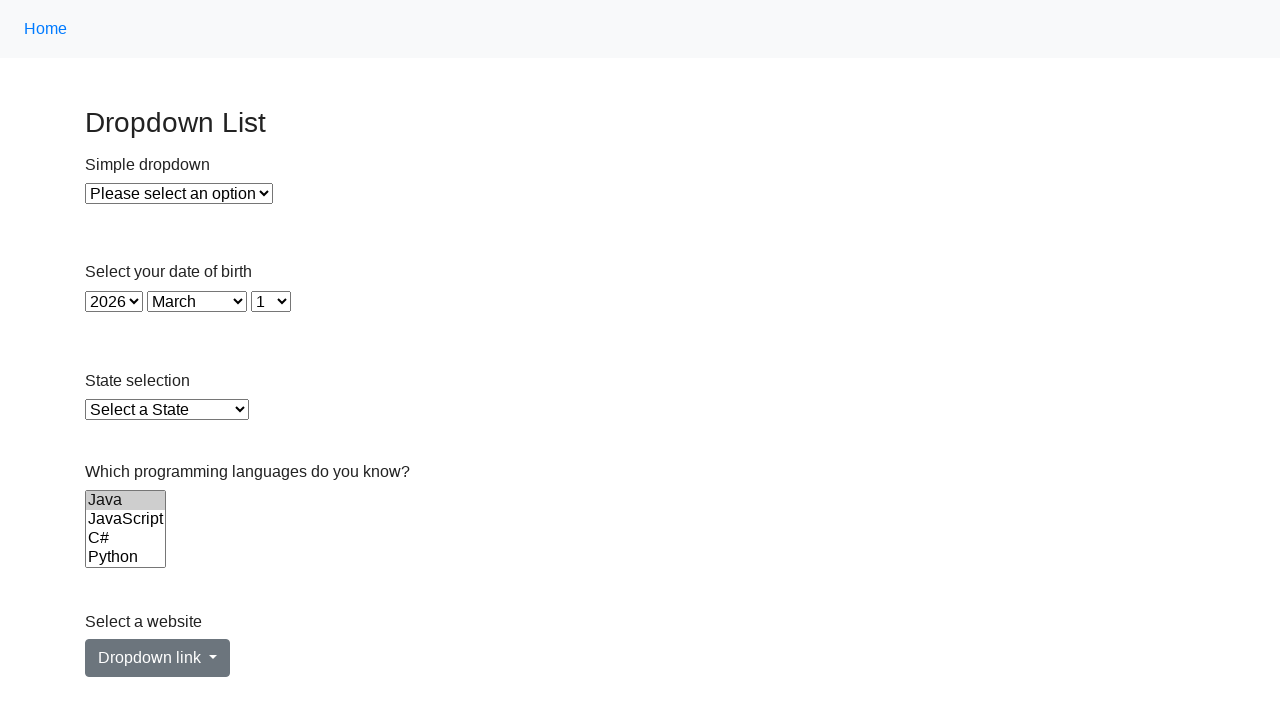

Selected language option at index 1 on select[name='Languages']
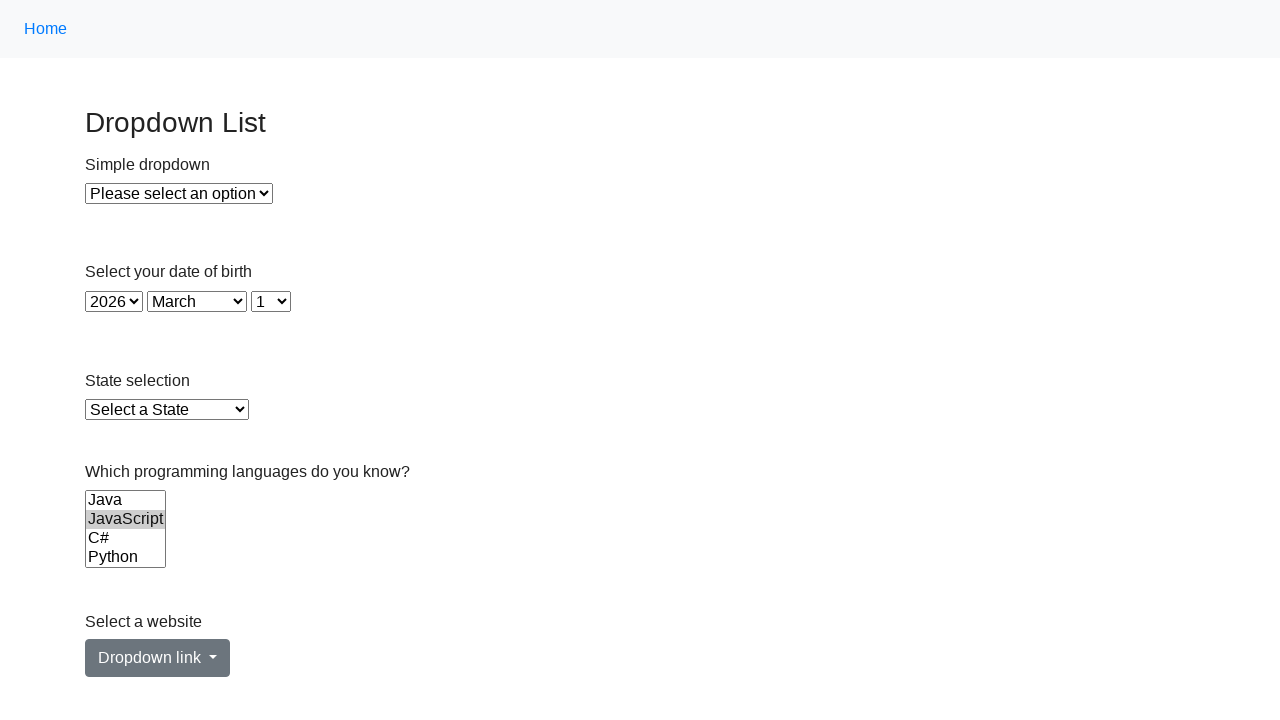

Selected language option at index 2 on select[name='Languages']
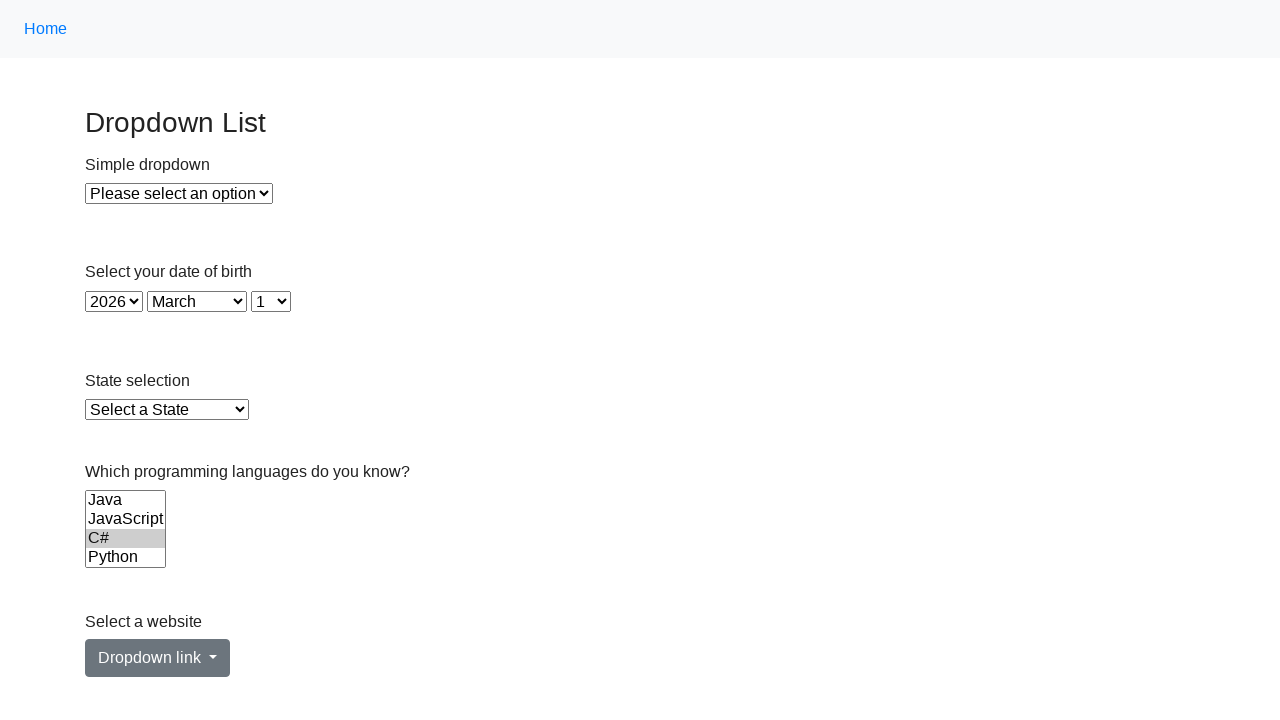

Selected language option at index 3 on select[name='Languages']
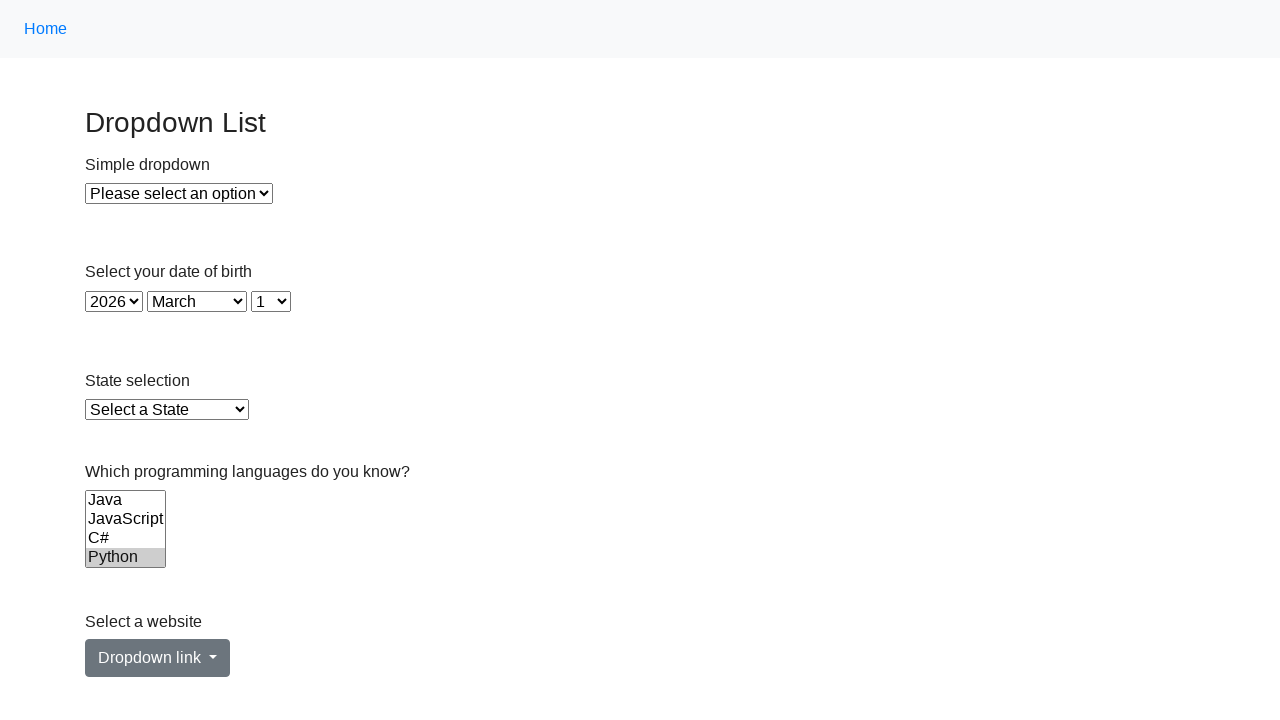

Selected language option at index 4 on select[name='Languages']
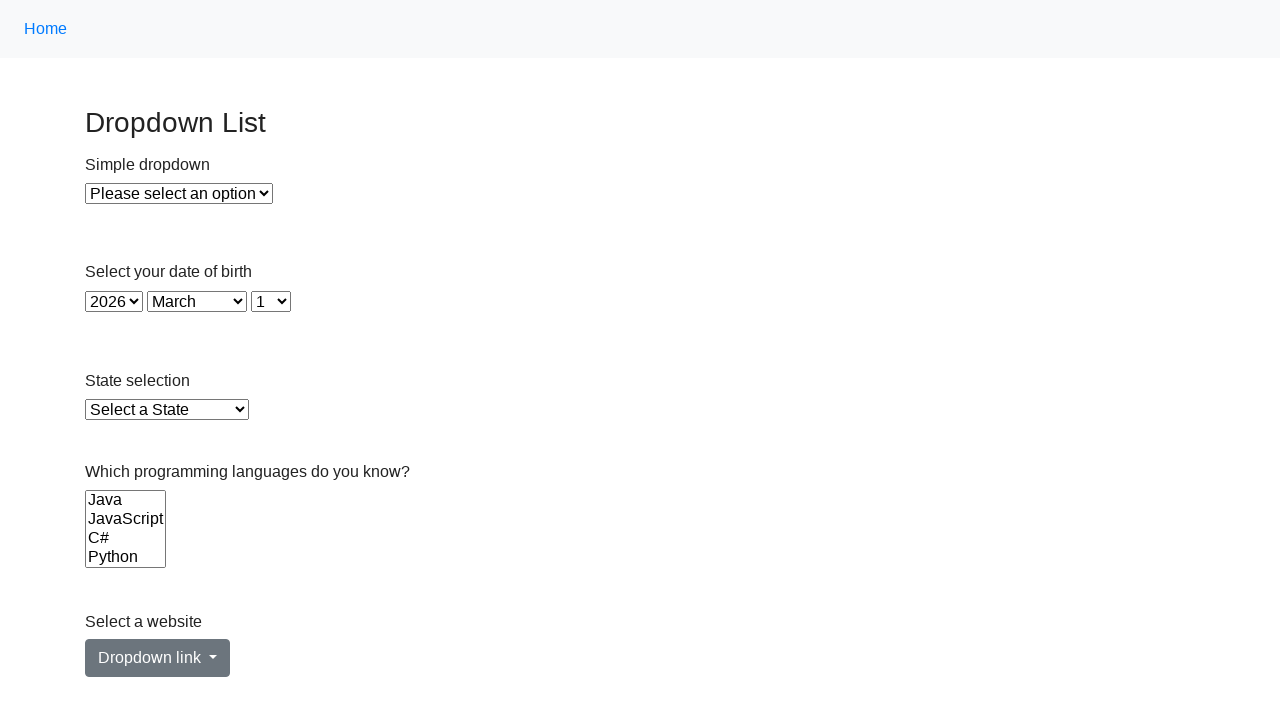

Selected language option at index 5 on select[name='Languages']
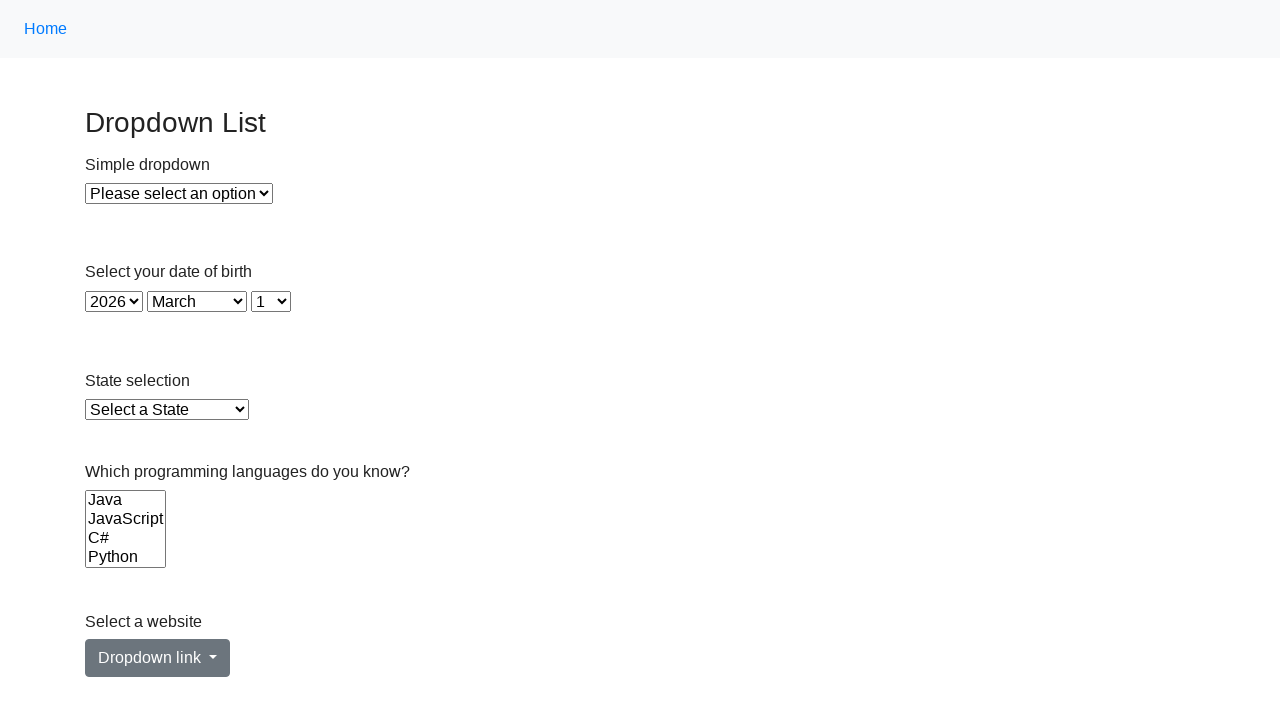

Retrieved all selected language options: ['C']
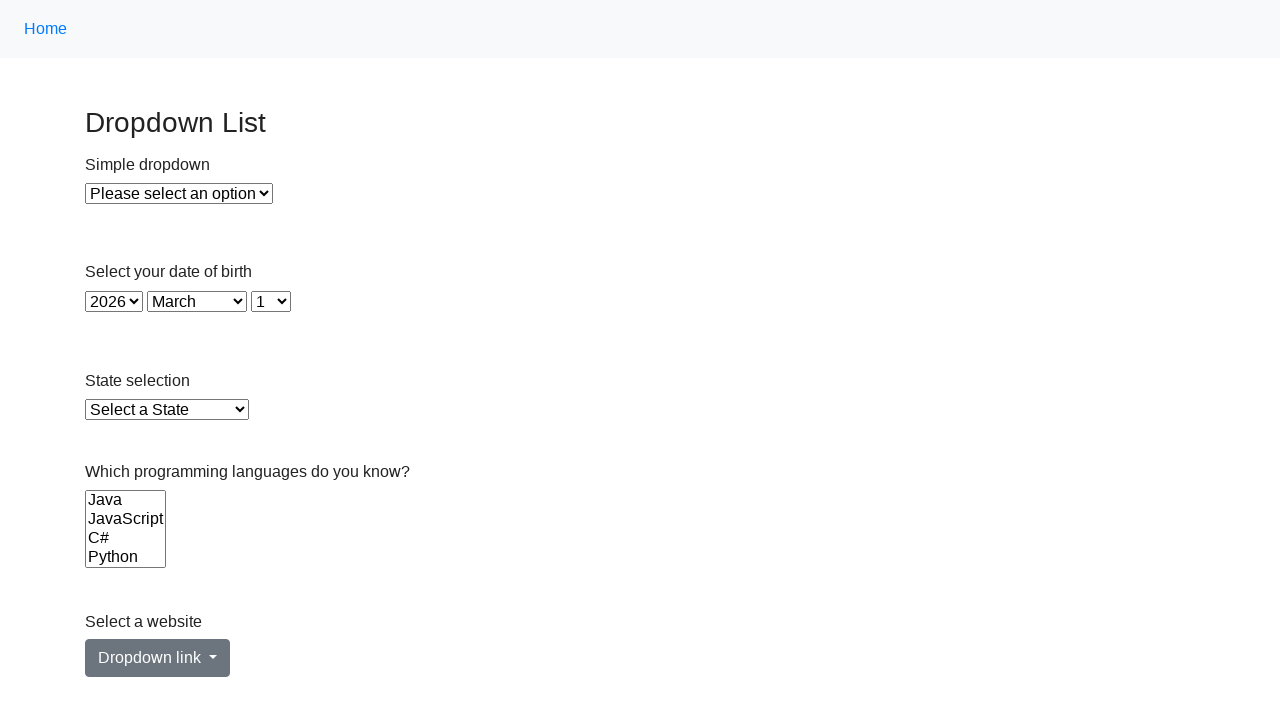

Deselected all language options using JavaScript
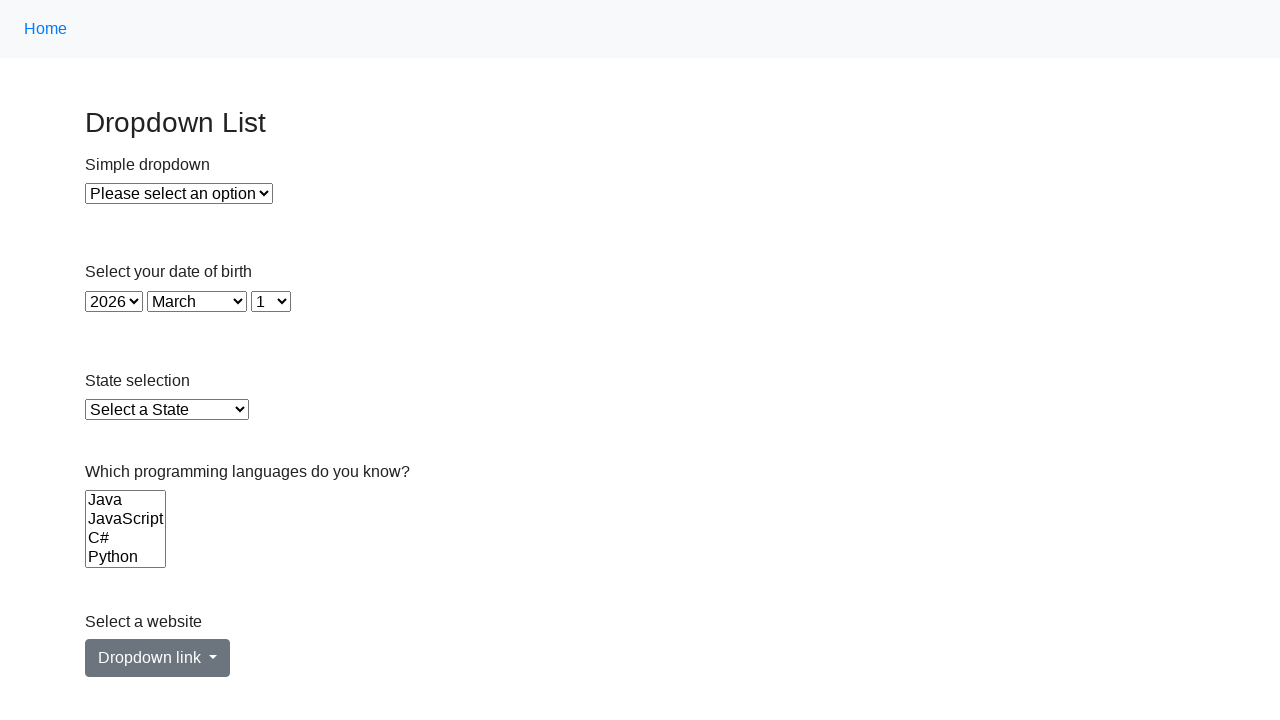

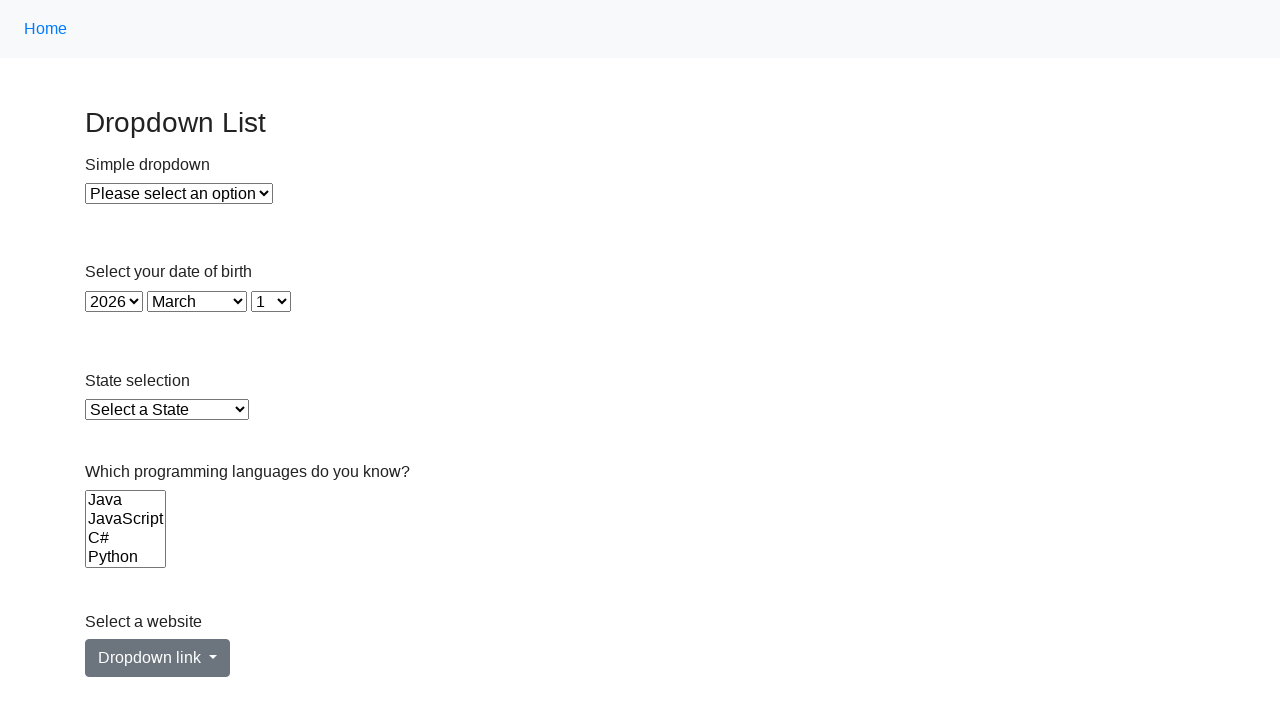